Tests browser window switching functionality by clicking a YouTube link that opens in a new window, then switching between the parent and child windows to verify both are accessible.

Starting URL: https://ineuron-courses.vercel.app/login

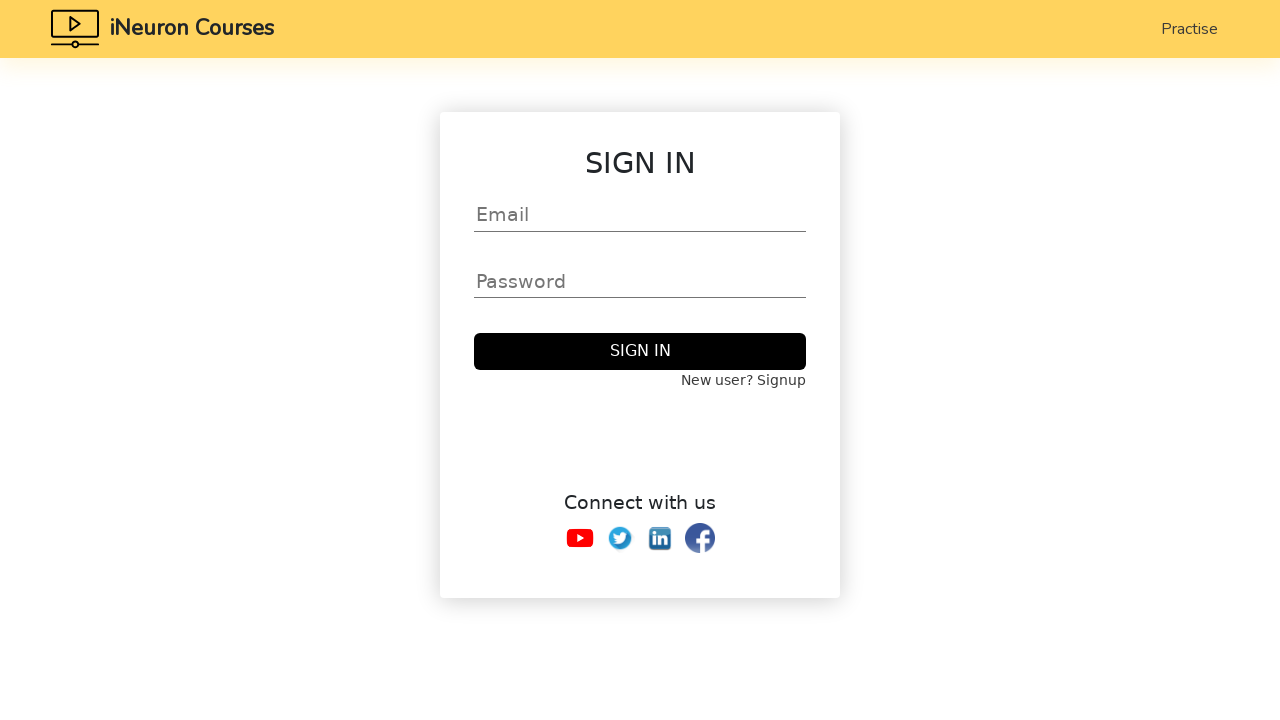

Stored reference to original page (login page)
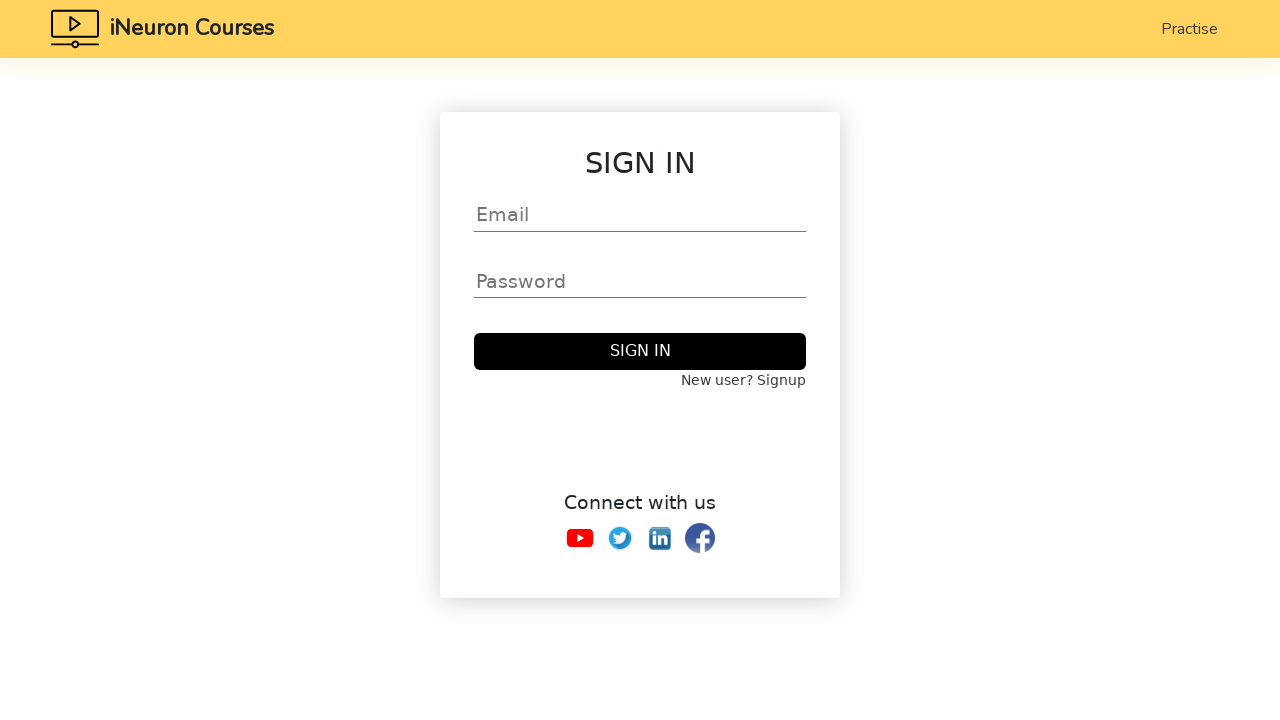

Clicked YouTube link, new window/tab opened at (580, 538) on a[href*='youtube']
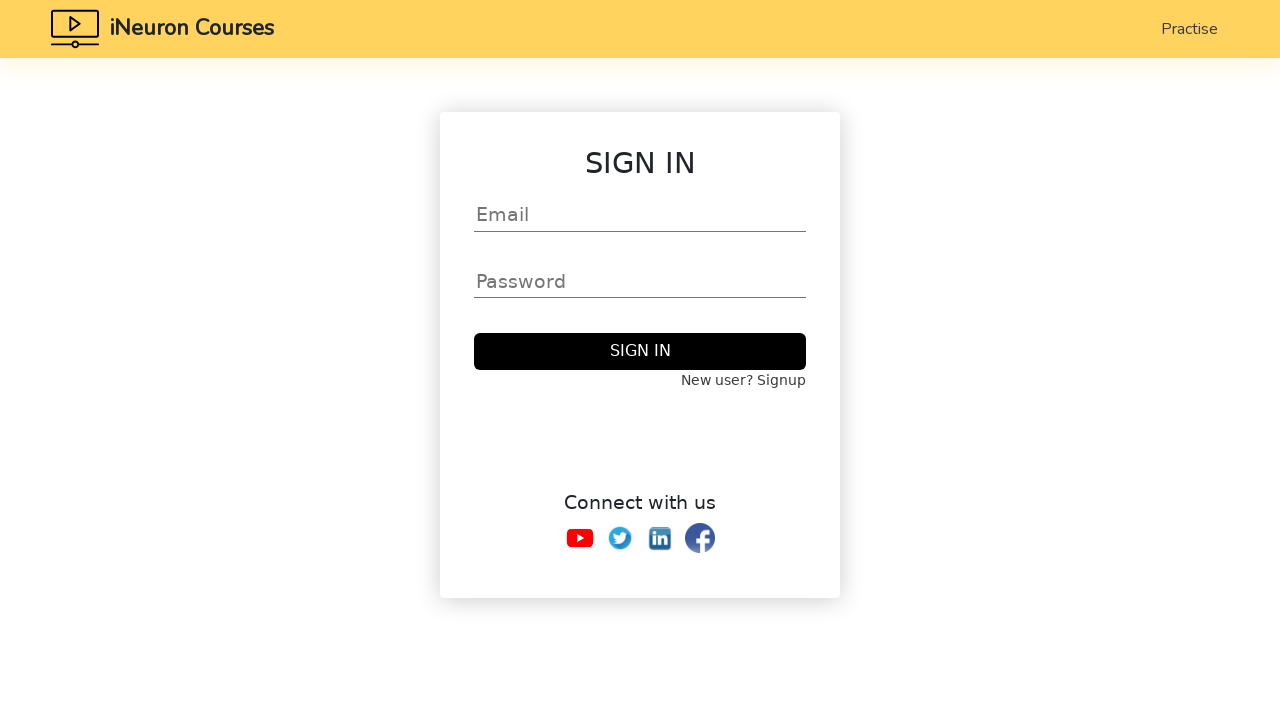

Captured reference to new window/tab
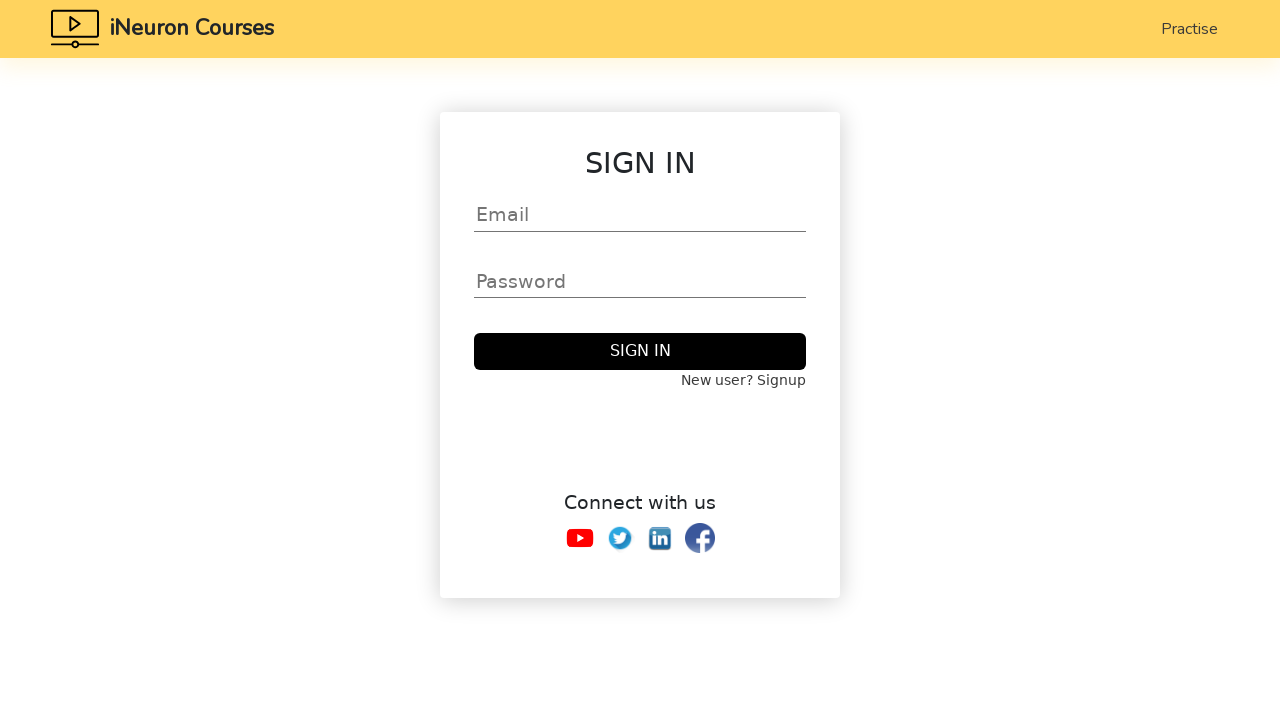

New page loaded completely
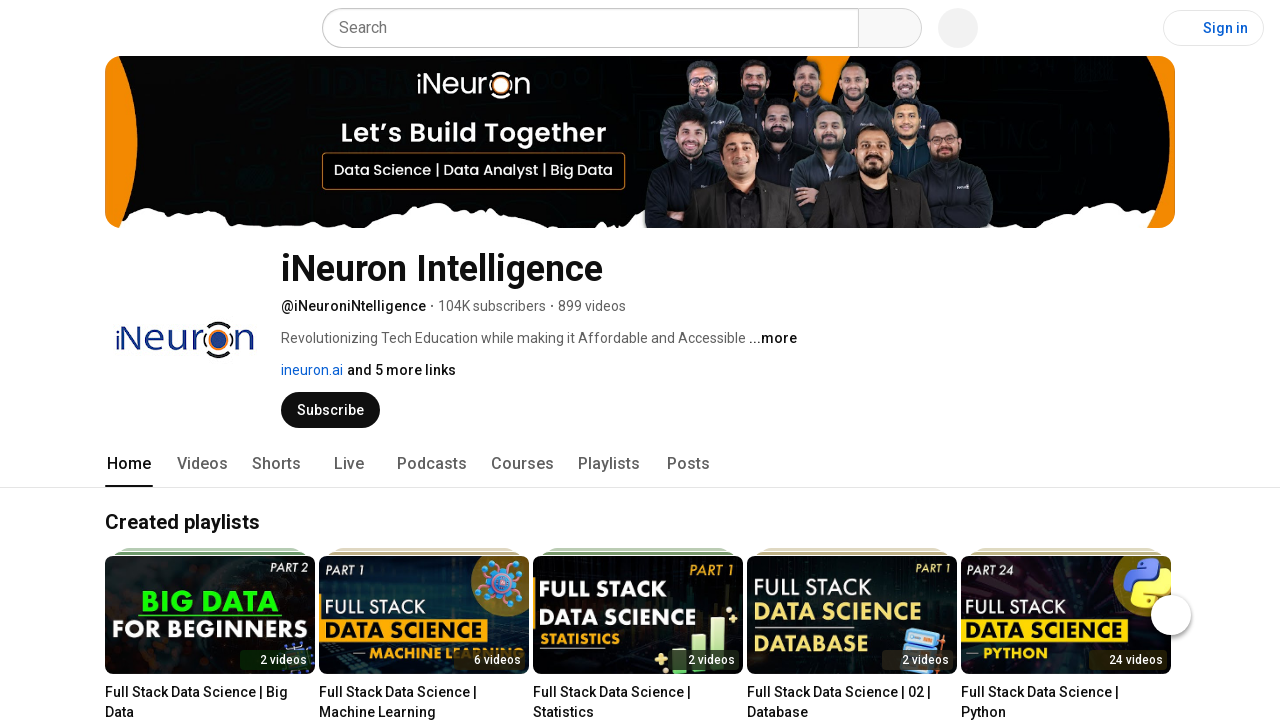

Retrieved title from original page: 'iNeuron Courses'
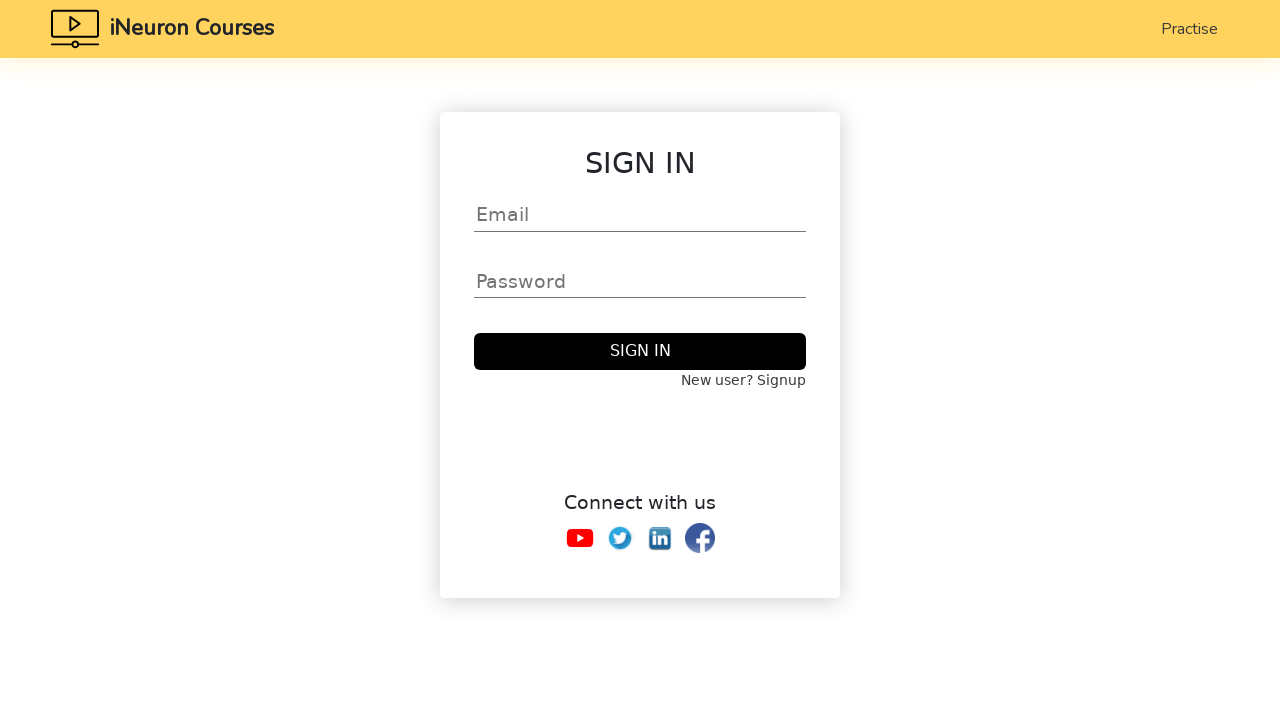

Retrieved title from new page: 'iNeuron Intelligence - YouTube'
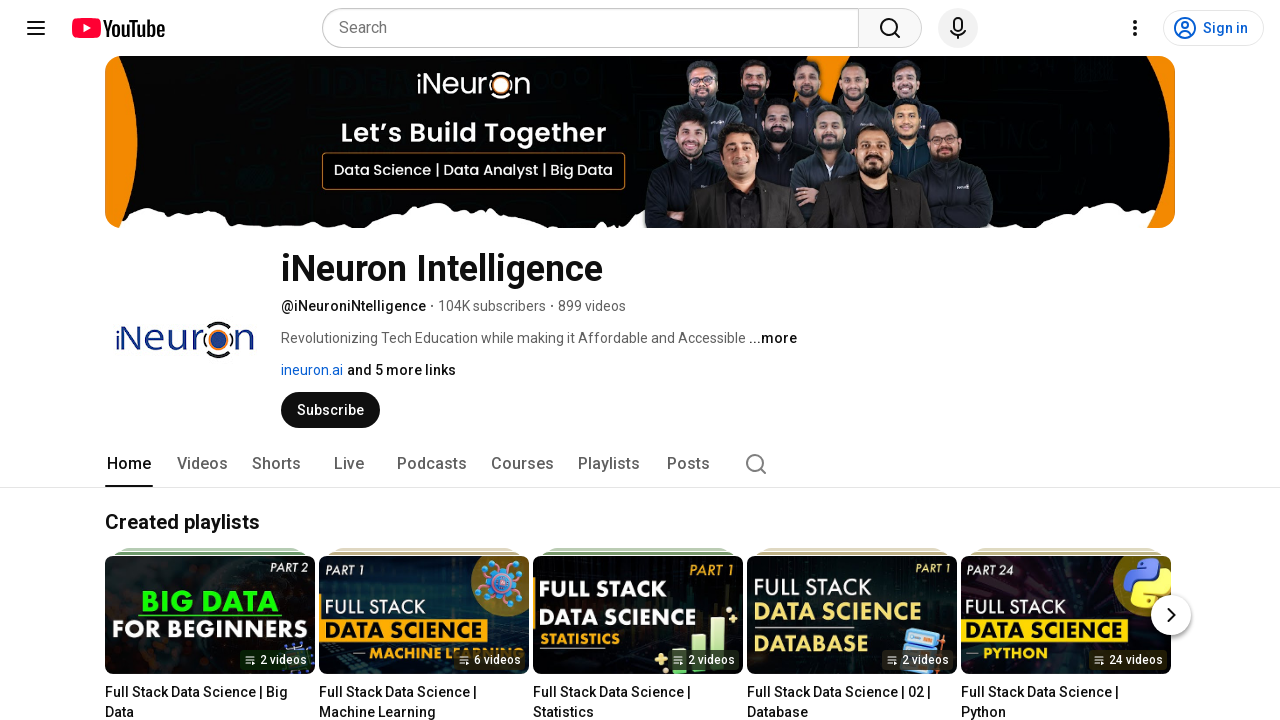

Switched back to original page and verified title: 'iNeuron Courses'
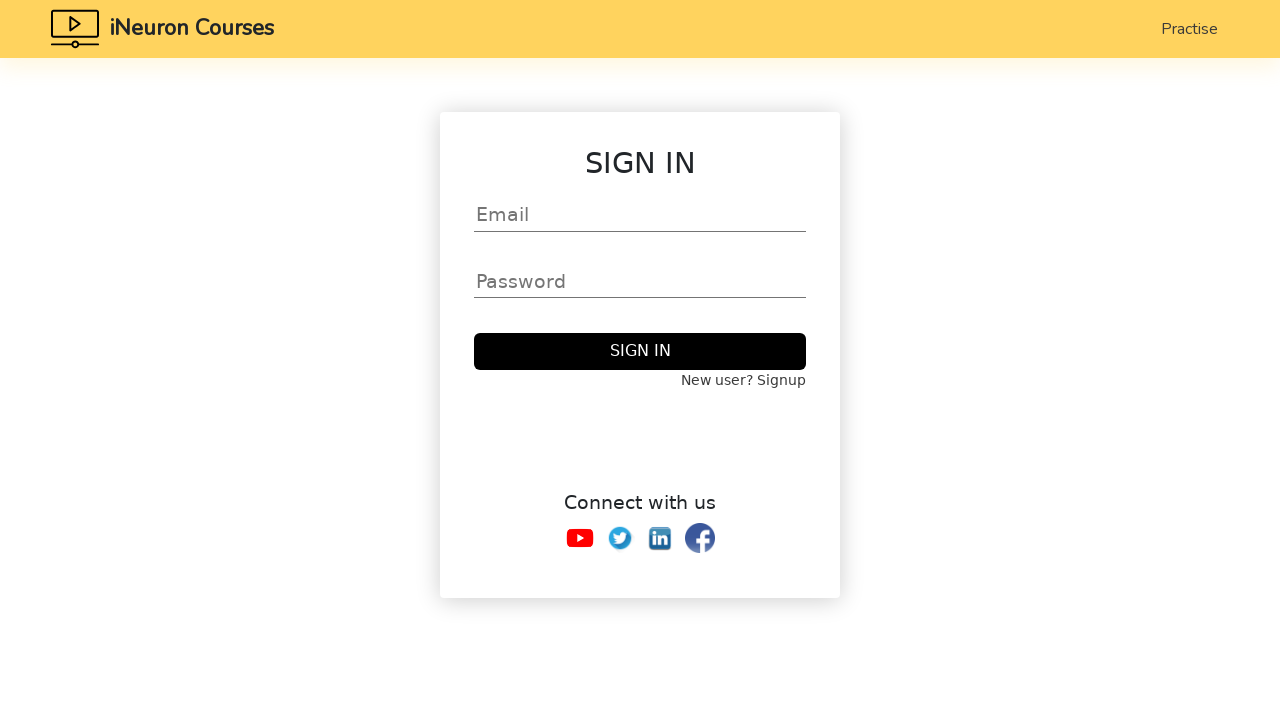

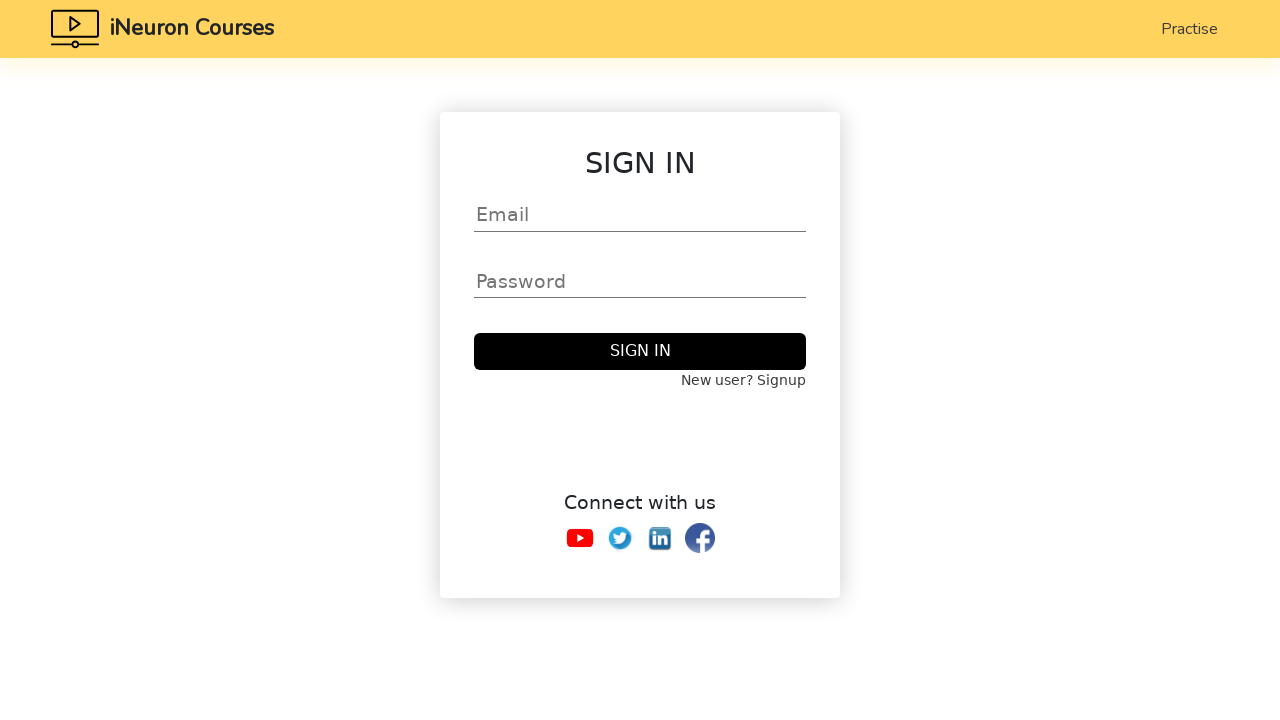